Tests selecting an option from a custom dropdown menu that doesn't use the standard select tag by clicking to open the dropdown and selecting Japan from the list

Starting URL: https://syntaxprojects.com/no-select-tag-dropdown-demo.php

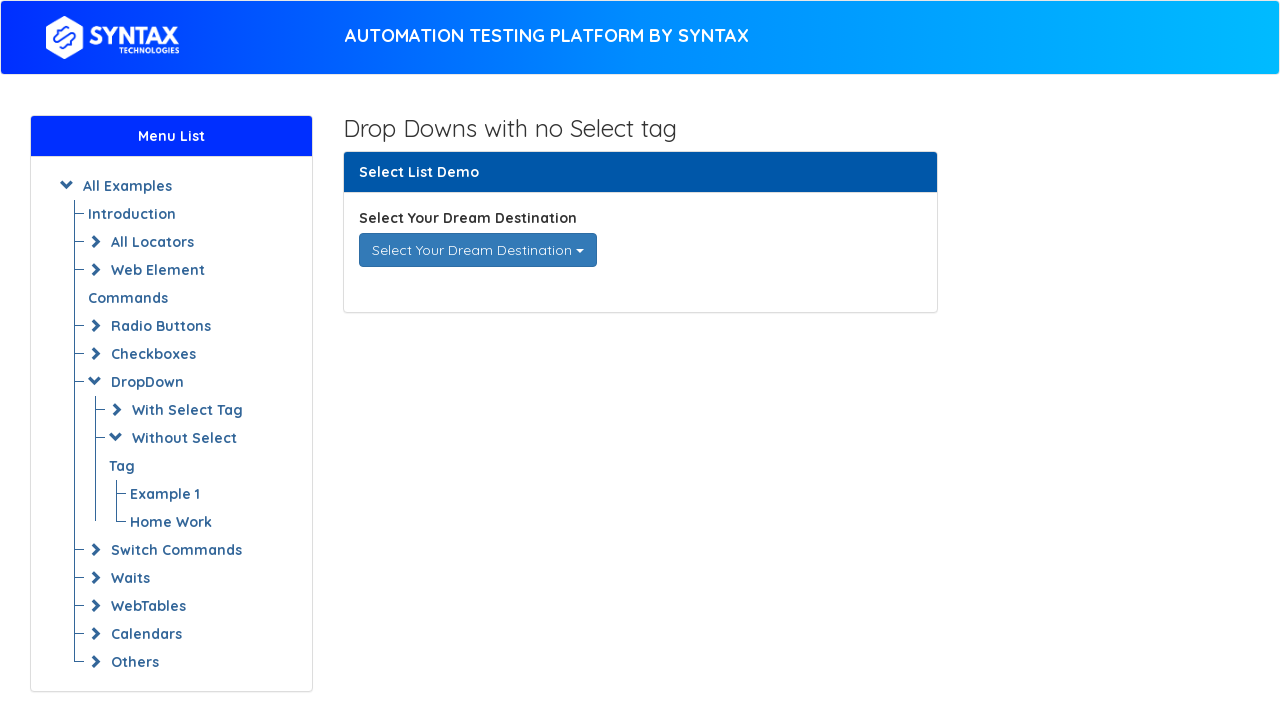

Clicked dropdown to open options list at (478, 250) on div[data-toggle='dropdown']
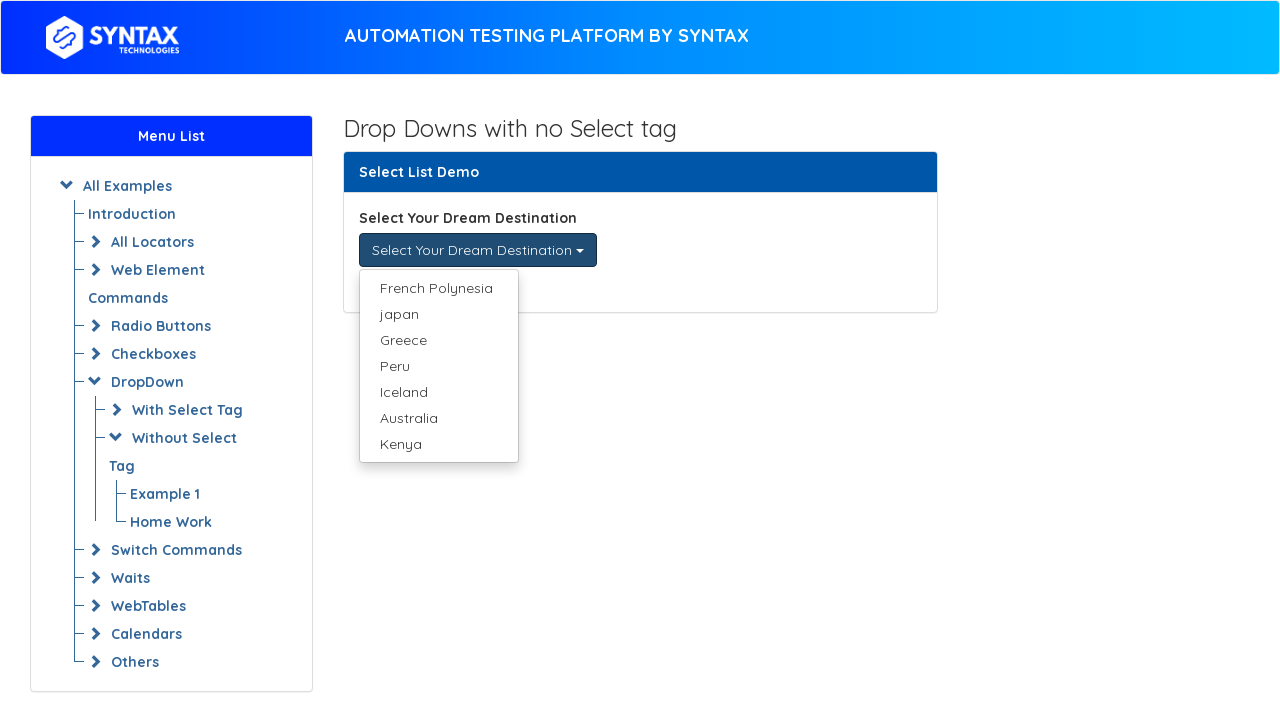

Selected Japan from dropdown menu at (438, 314) on xpath=//ul[@class='dropdown-menu']/li/a[text()='japan']
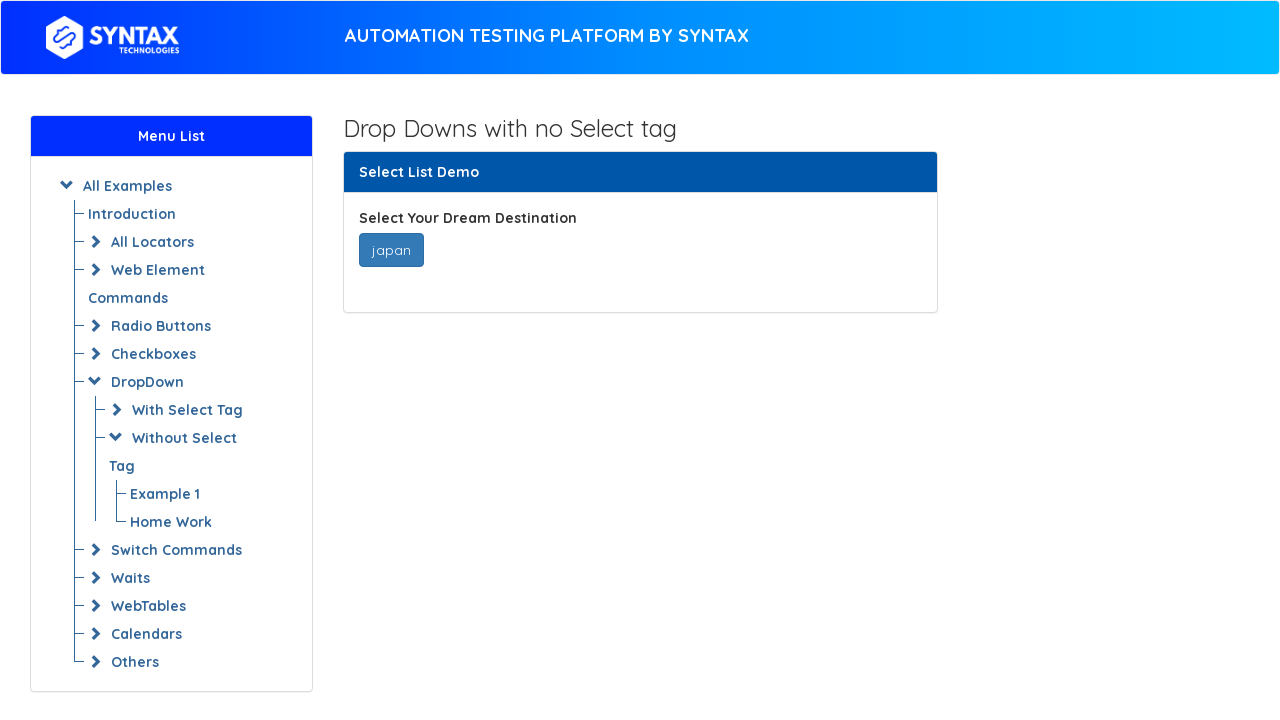

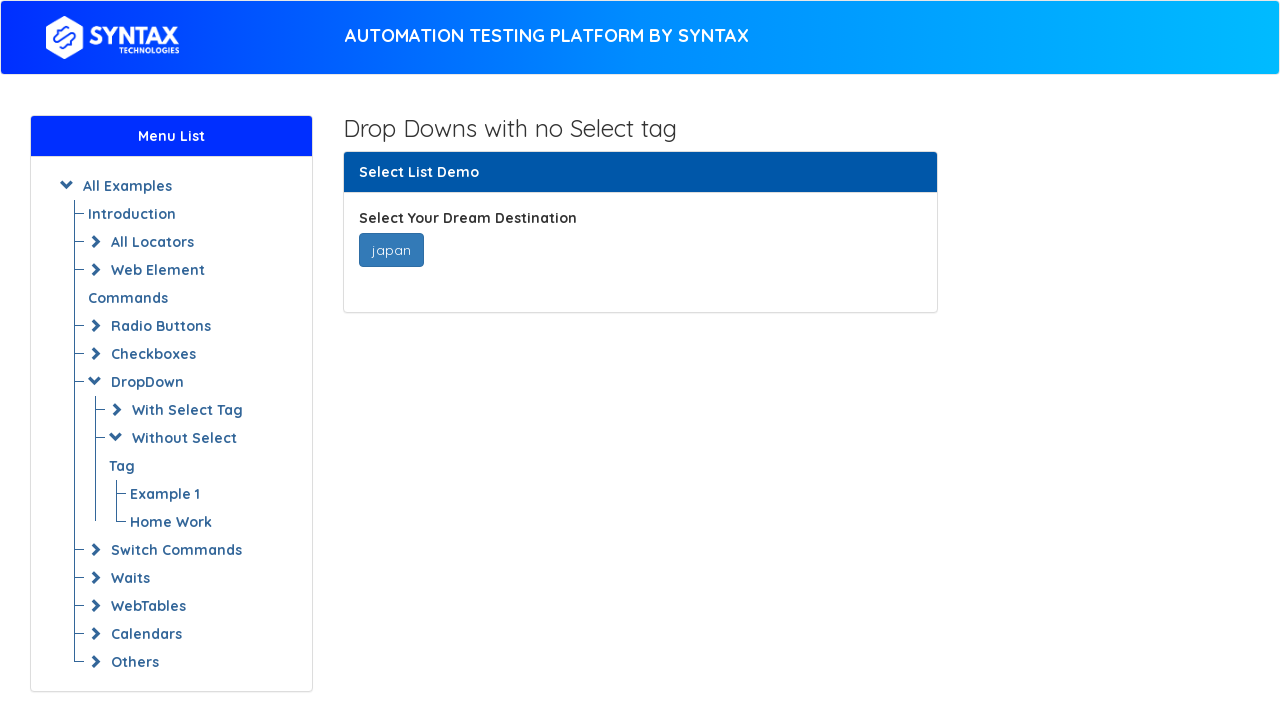